Tests button functionality on the LeafGround practice page by clicking a button and verifying the interaction

Starting URL: https://www.leafground.com/button.xhtml

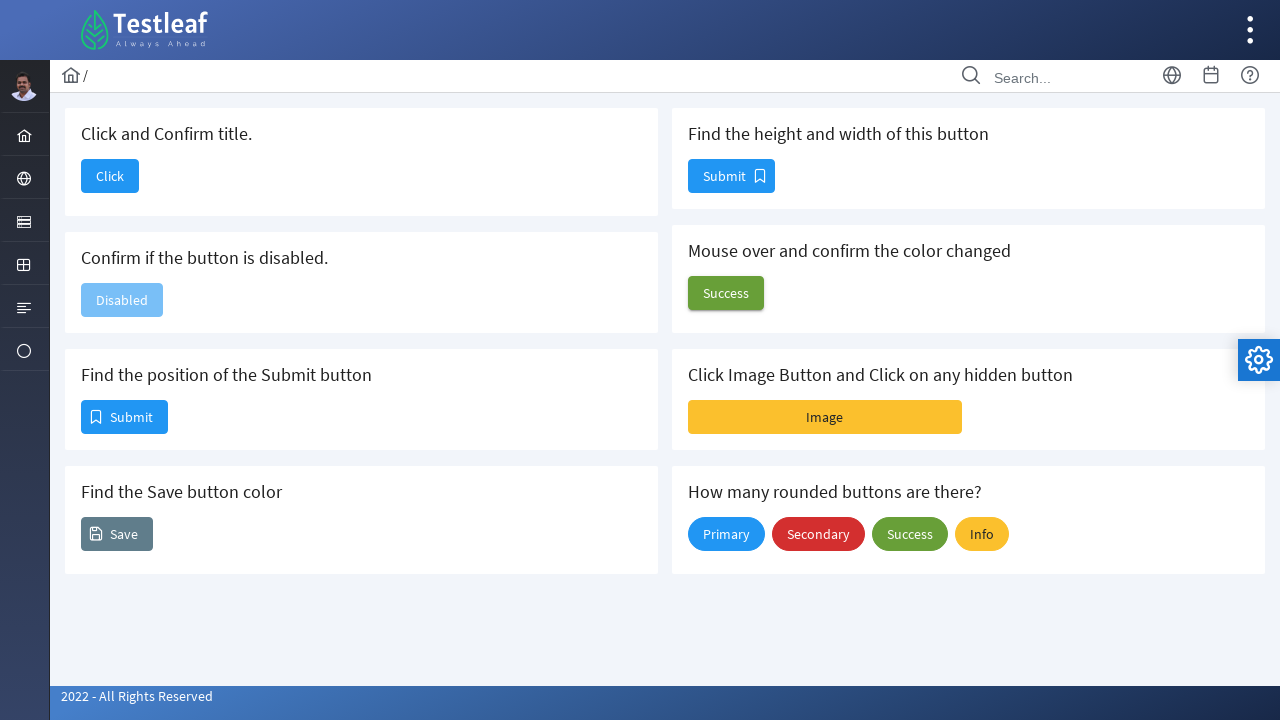

Waited for button element to load on the page
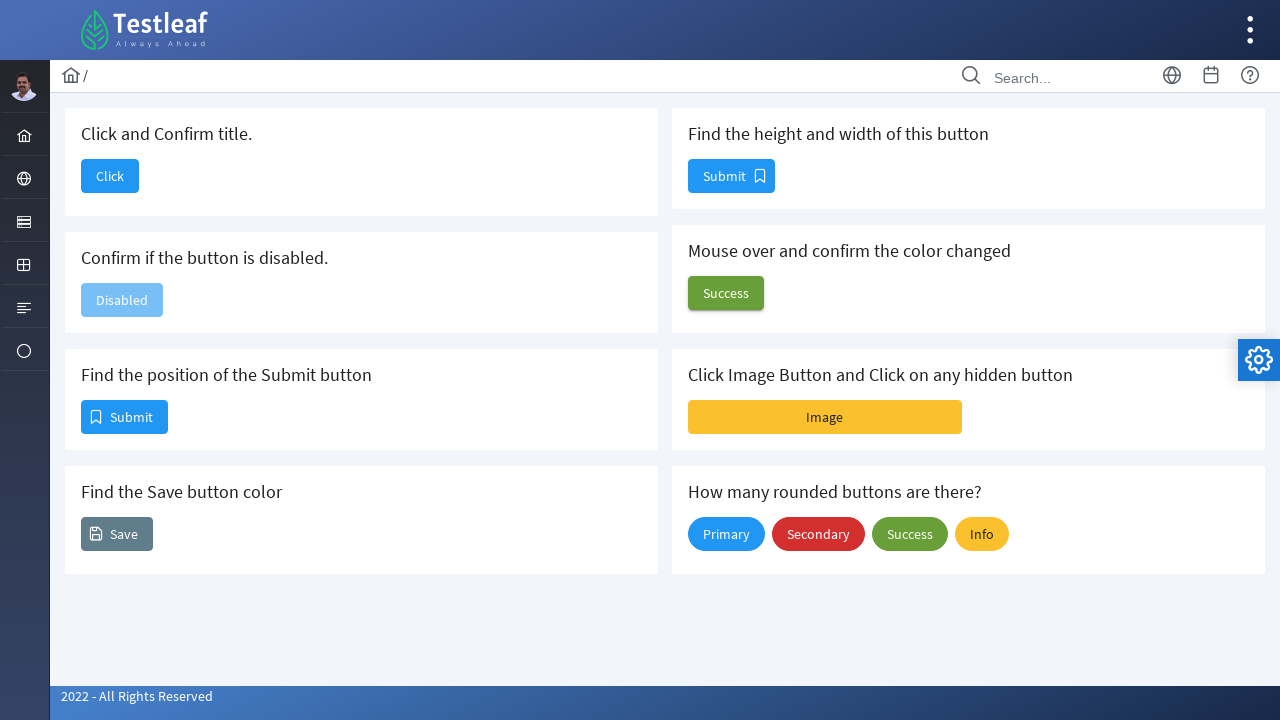

Clicked the button with 'Click' text at (110, 176) on button:has-text('Click')
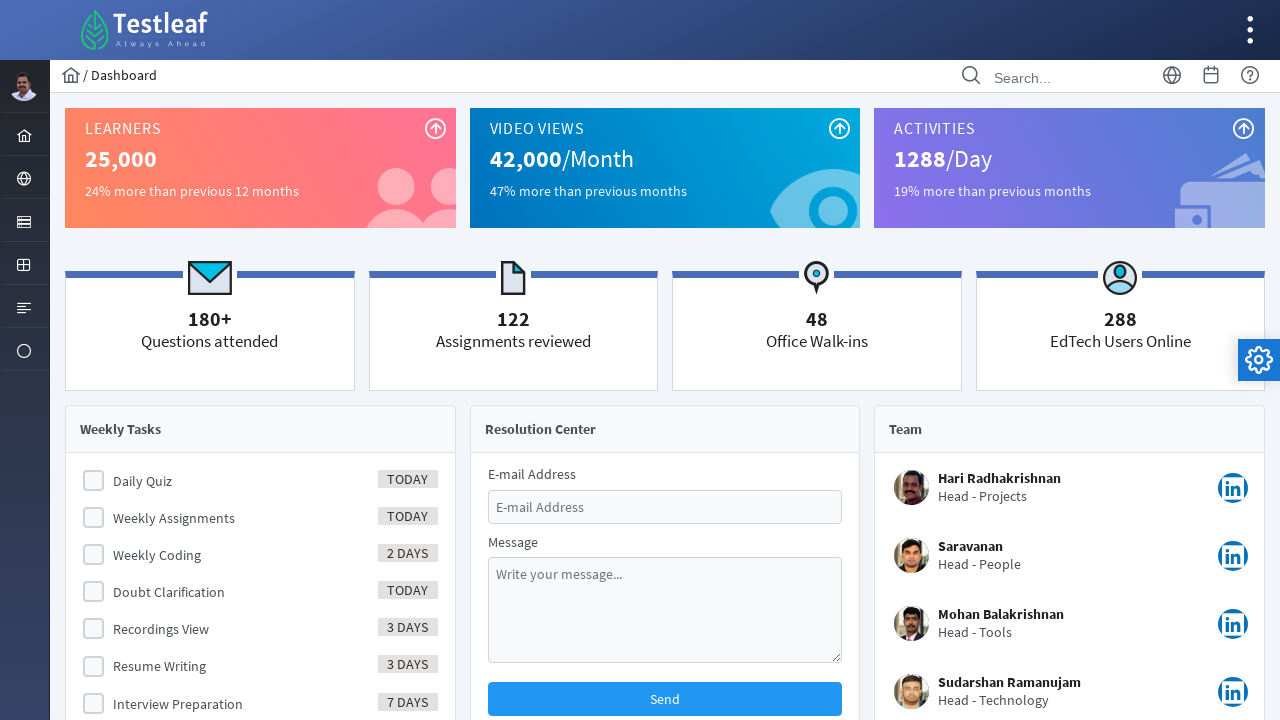

Waited 500ms for button interaction response
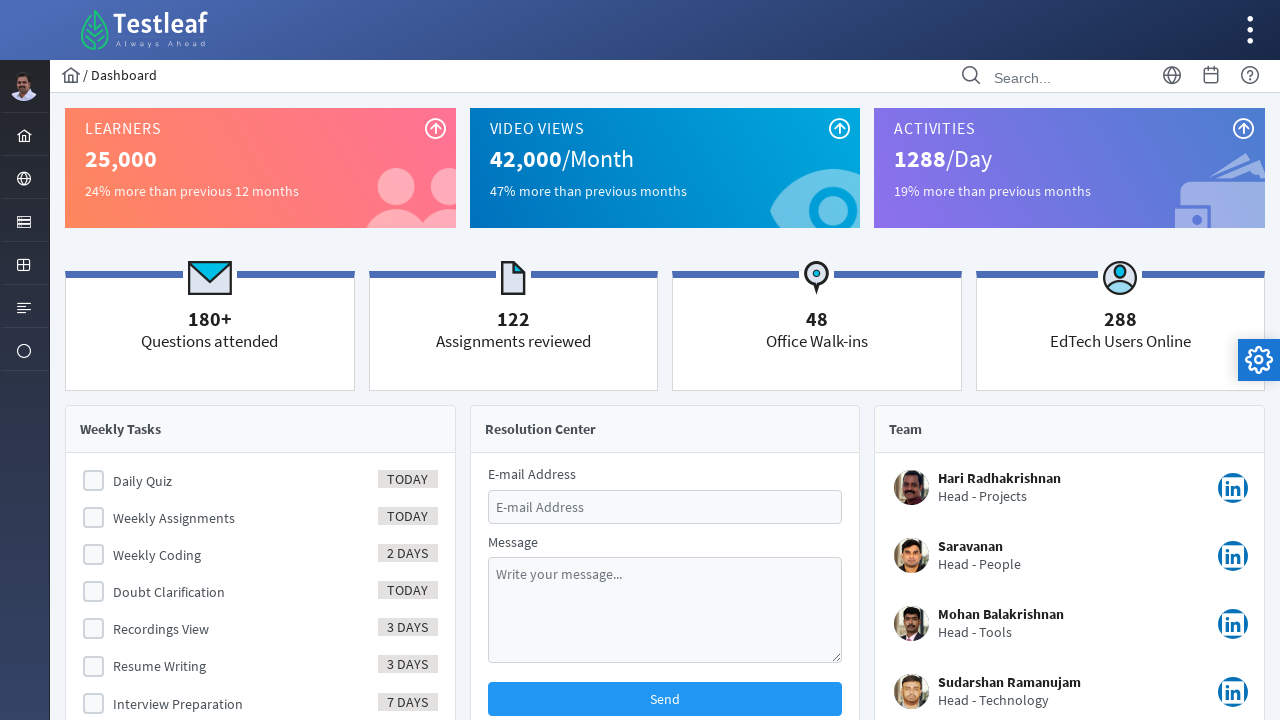

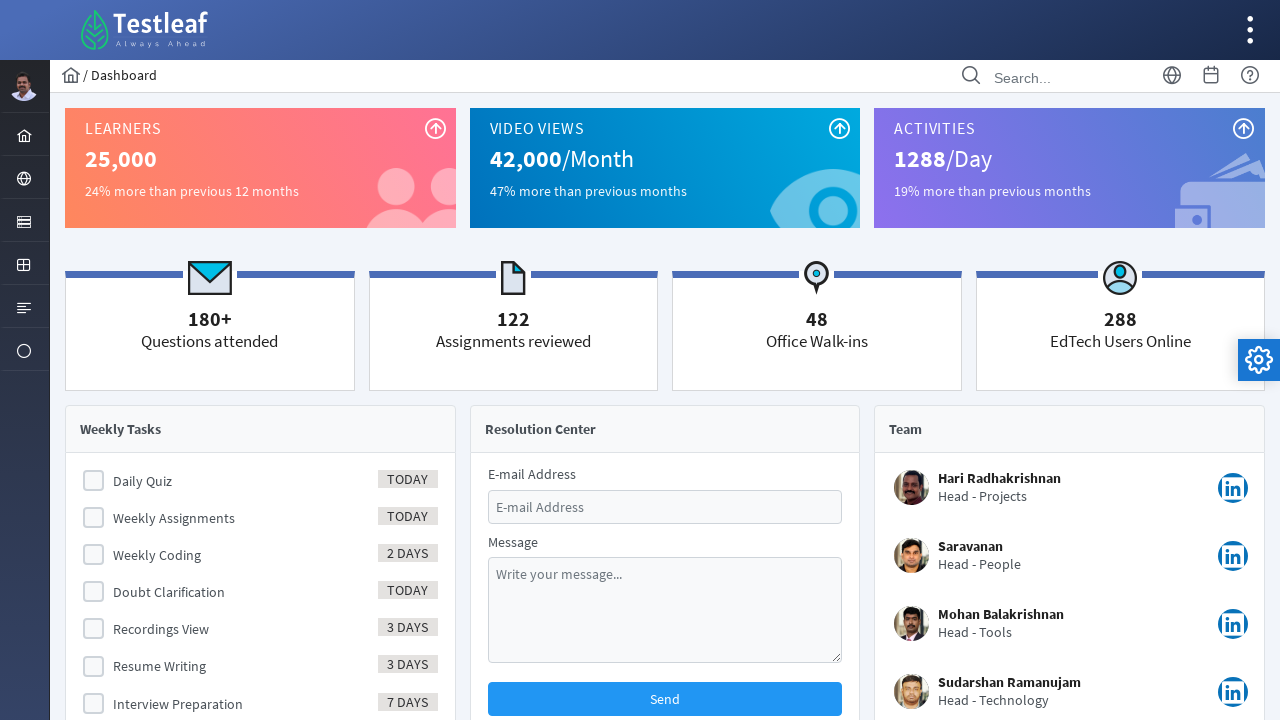